Tests pagination navigation on the Brazilian Central Bank's document search results page by clicking through multiple pages using the "Next" button until no more pages are available.

Starting URL: https://www.bcb.gov.br/estabilidadefinanceira/buscanormas?dataInicioBusca=20%2F08%2F2020&dataFimBusca=26%2F08%2F2020&tipoDocumento=Todos

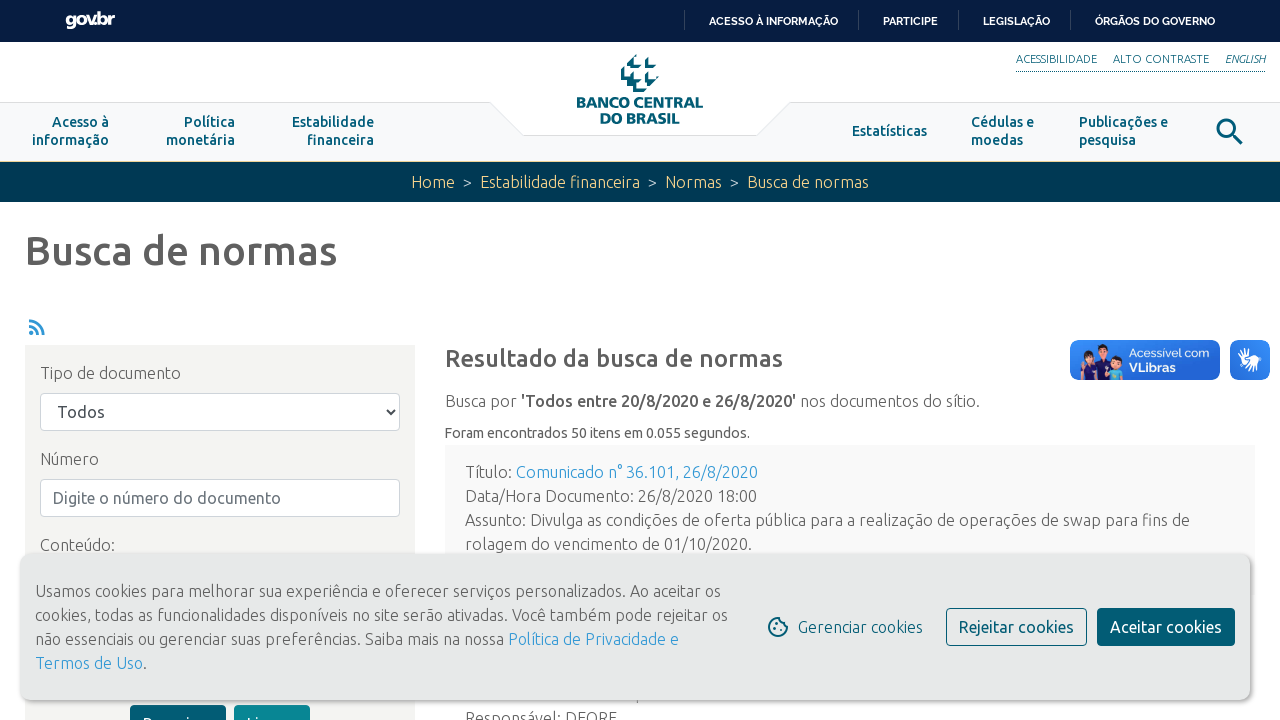

Waited for pagination element to load
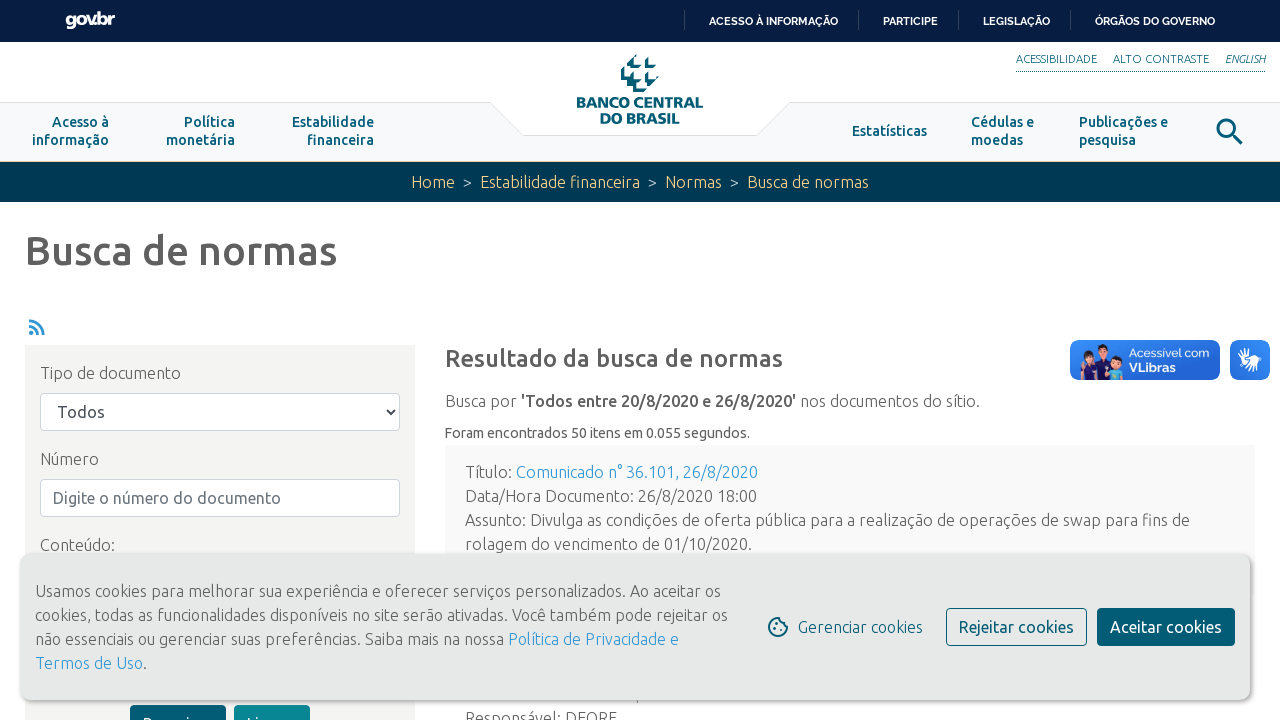

Pagination visible on page 1
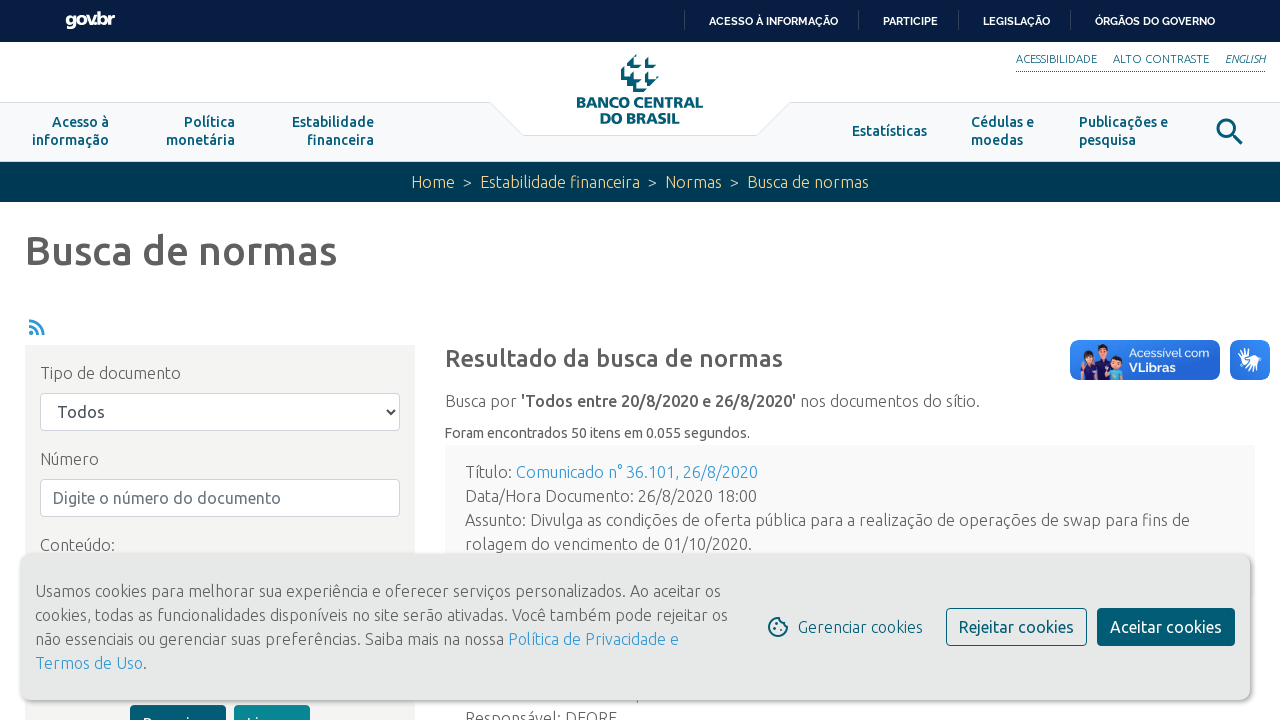

Checked for Next button on page 1
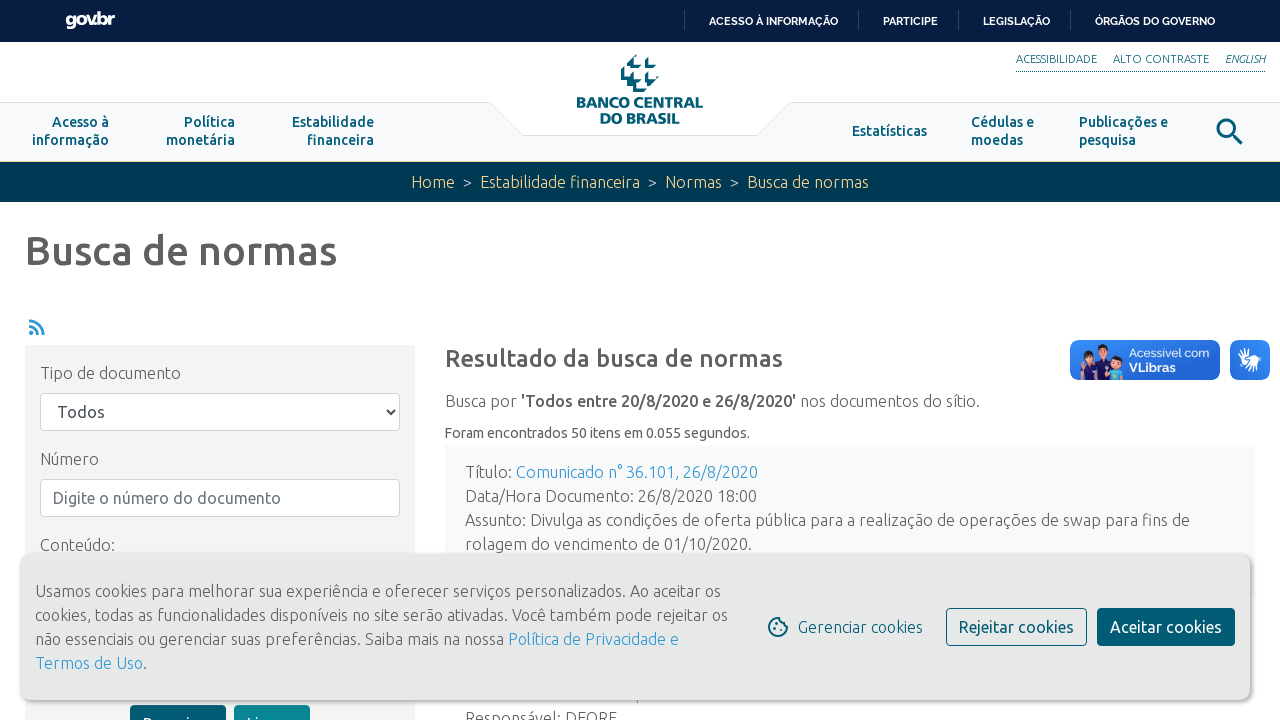

Clicked Next button to navigate from page 1 to page 2
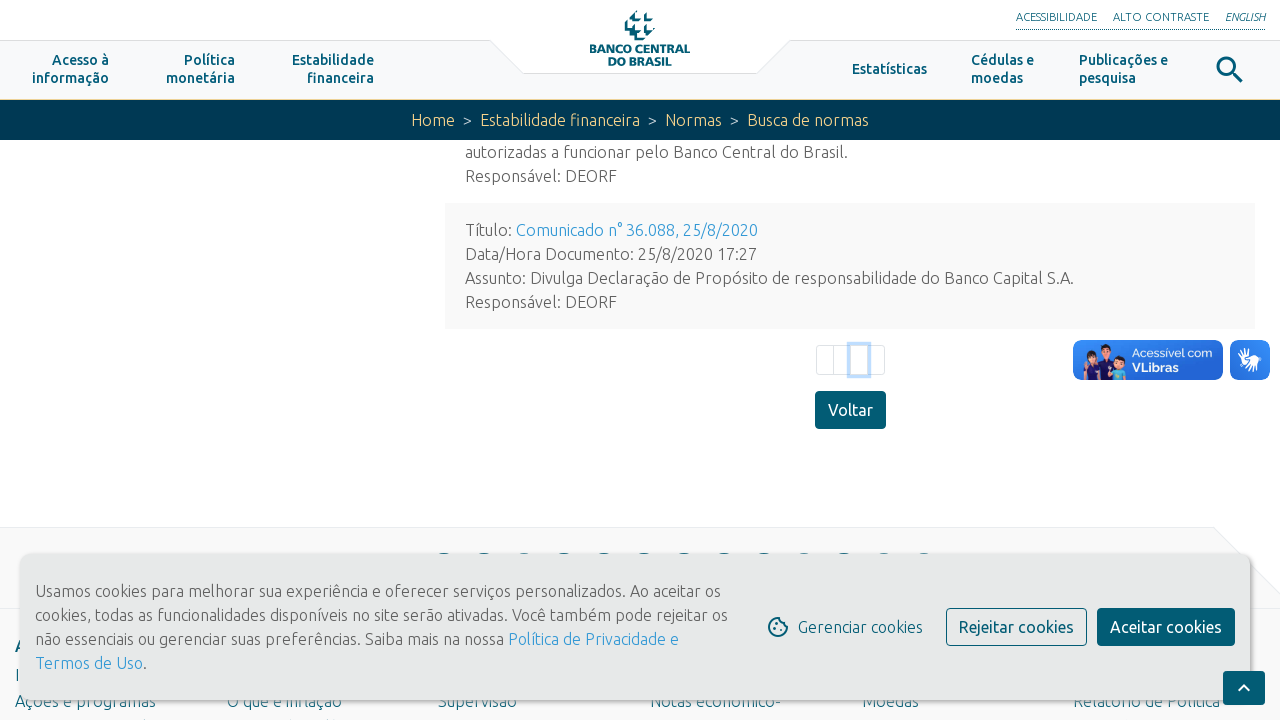

New page 2 pagination loaded
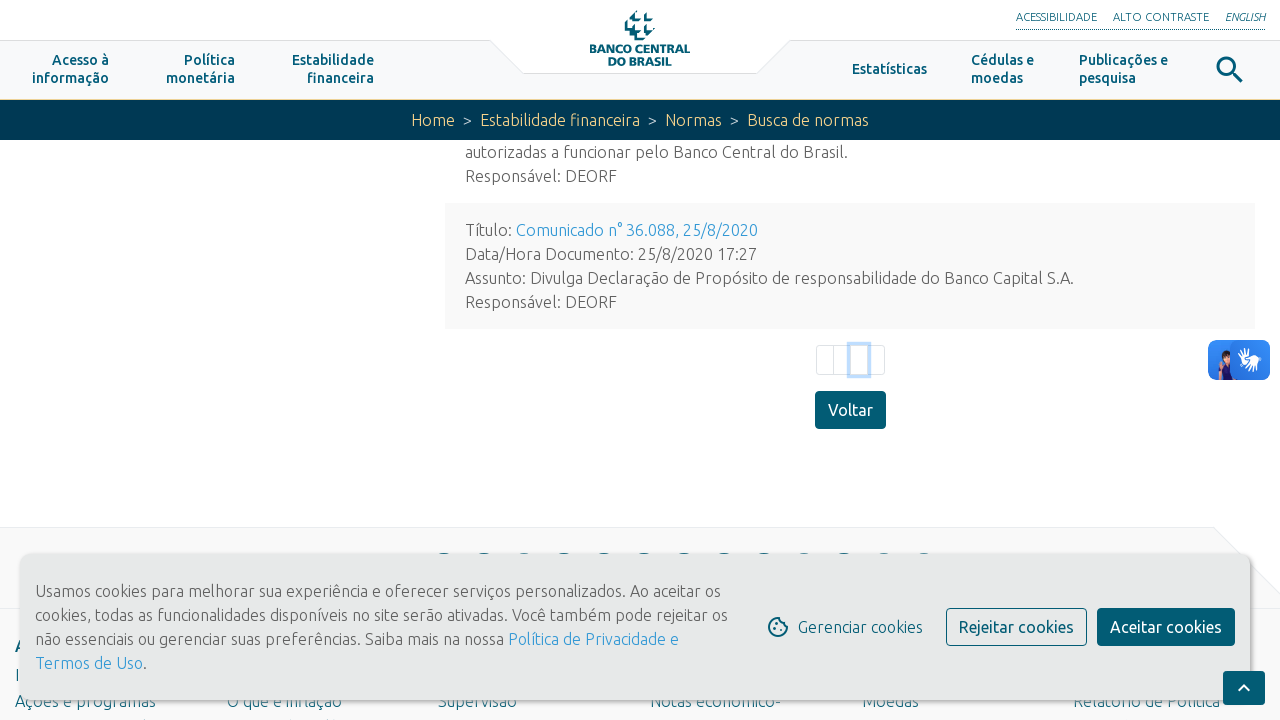

Waited for page content to stabilize
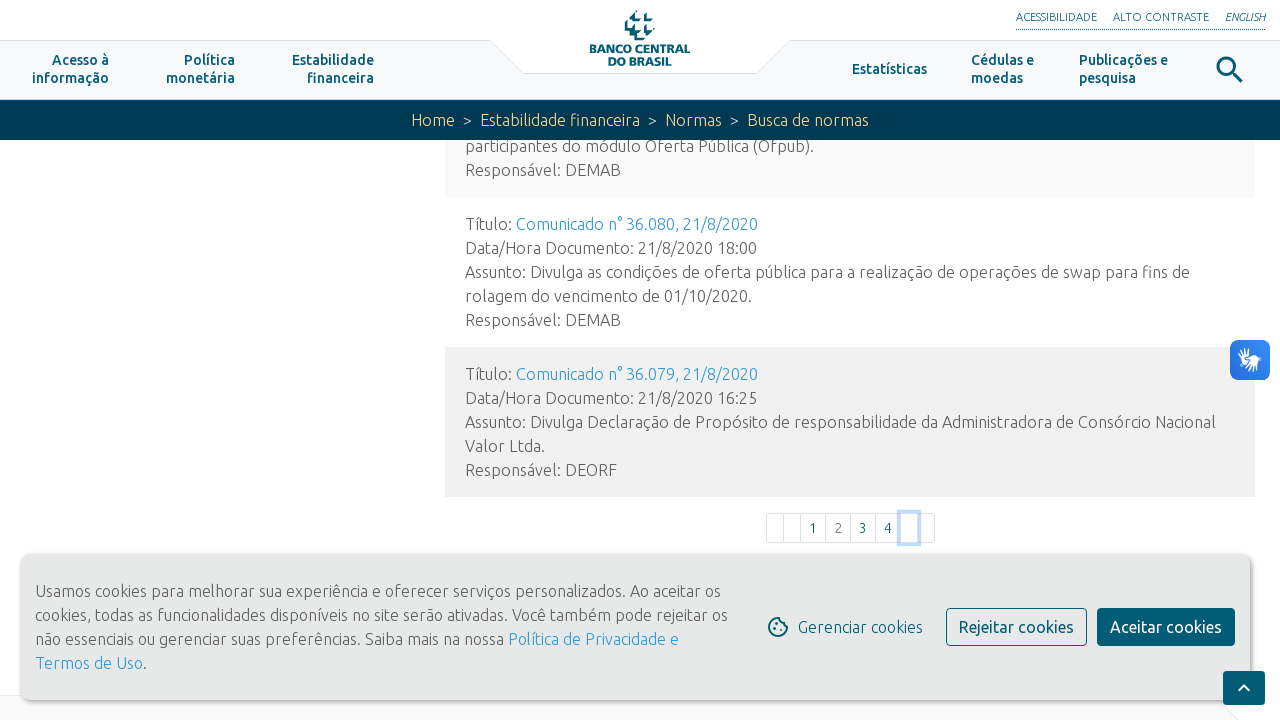

Pagination visible on page 2
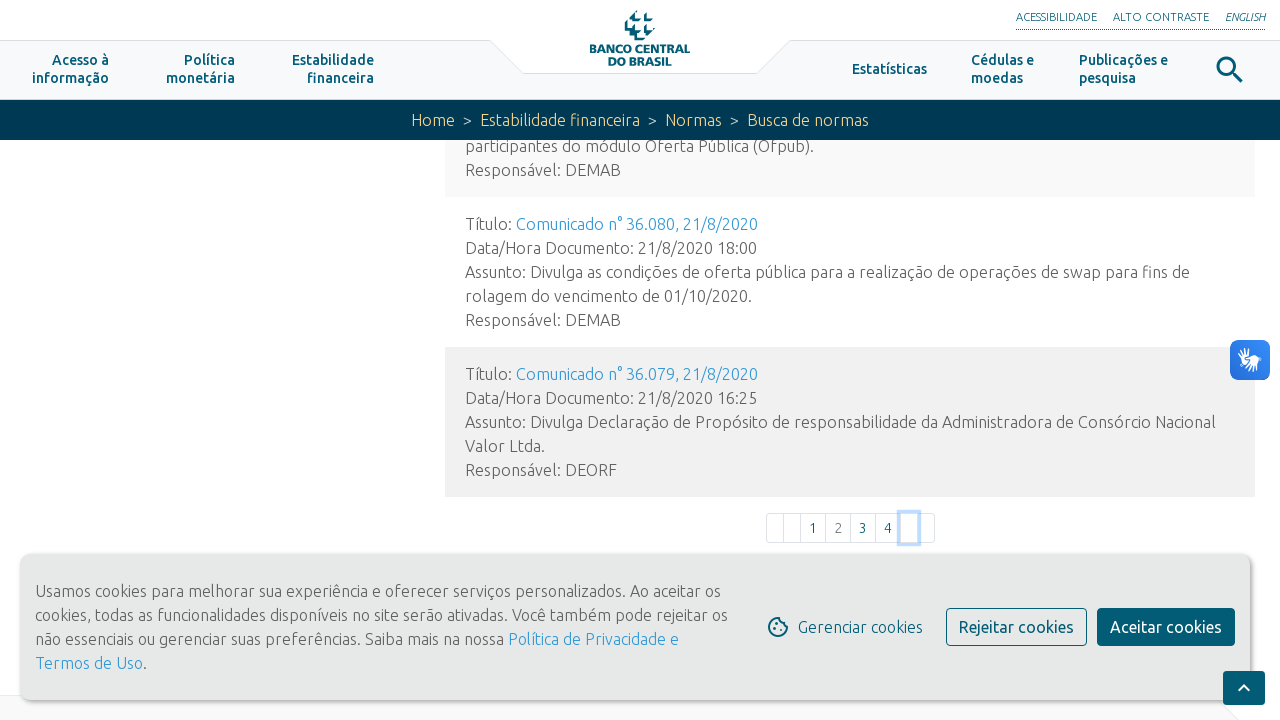

Checked for Next button on page 2
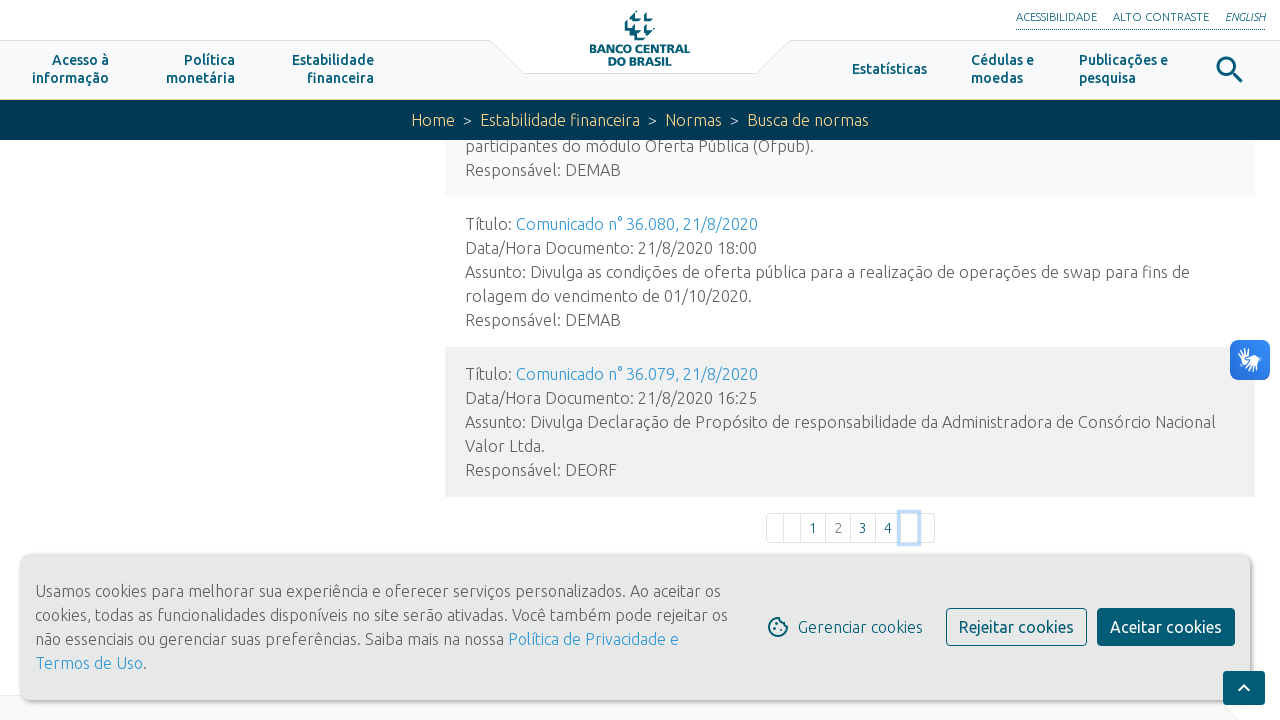

Clicked Next button to navigate from page 2 to page 3
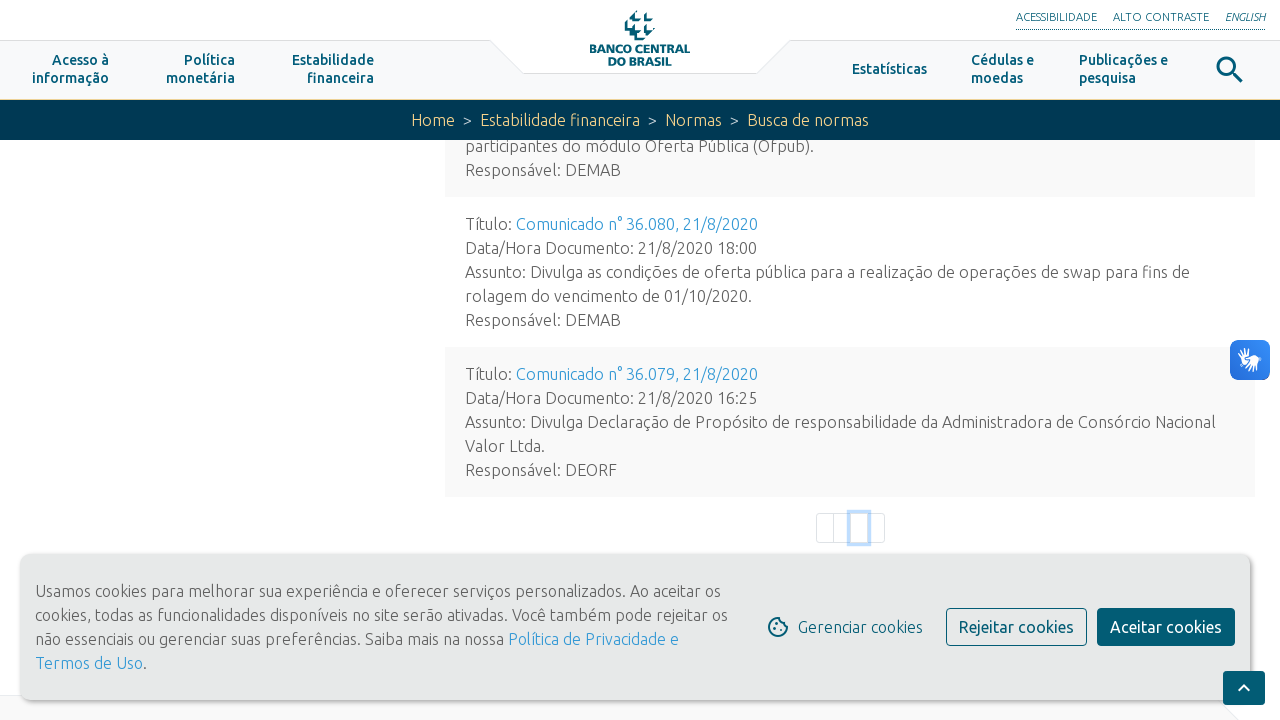

New page 3 pagination loaded
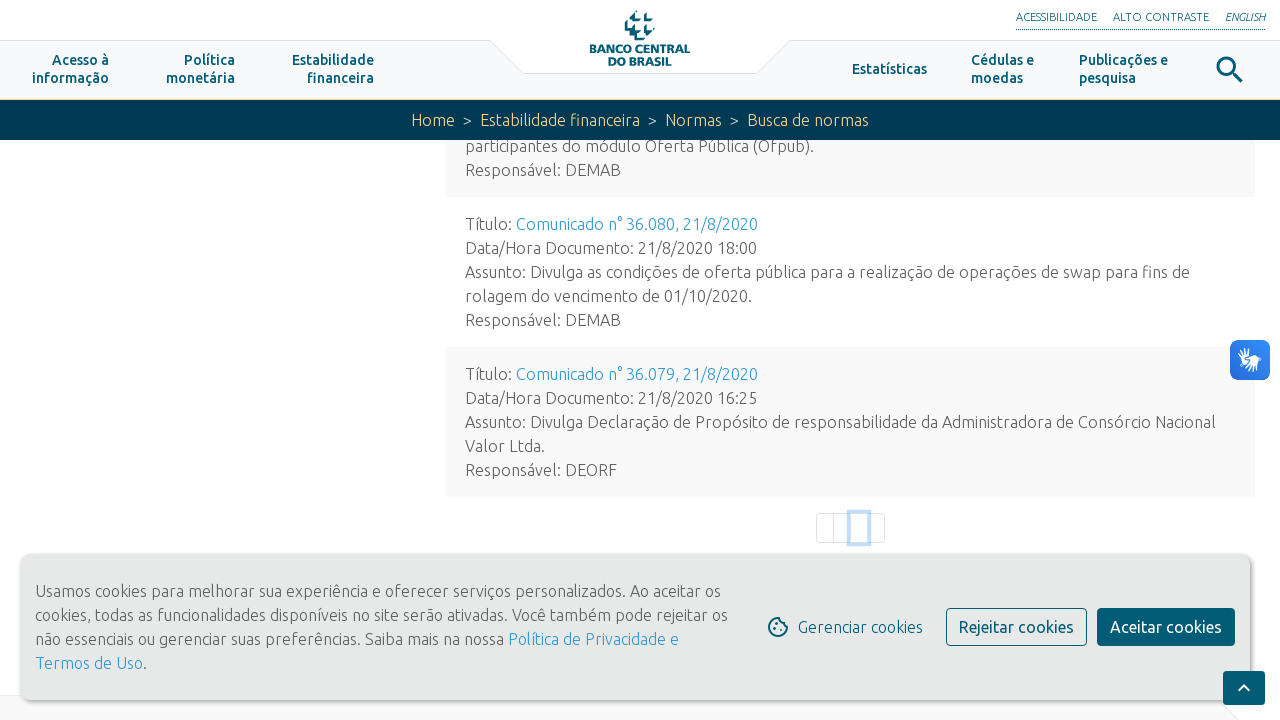

Waited for page content to stabilize
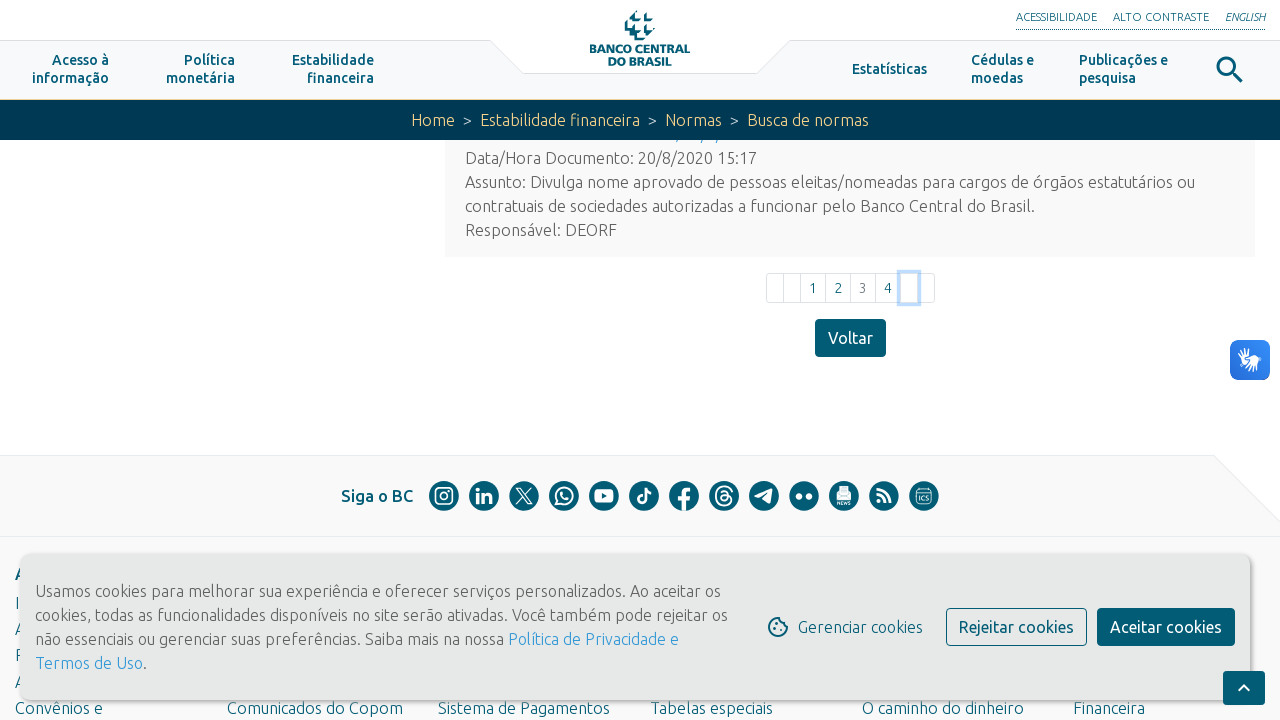

Pagination visible on page 3
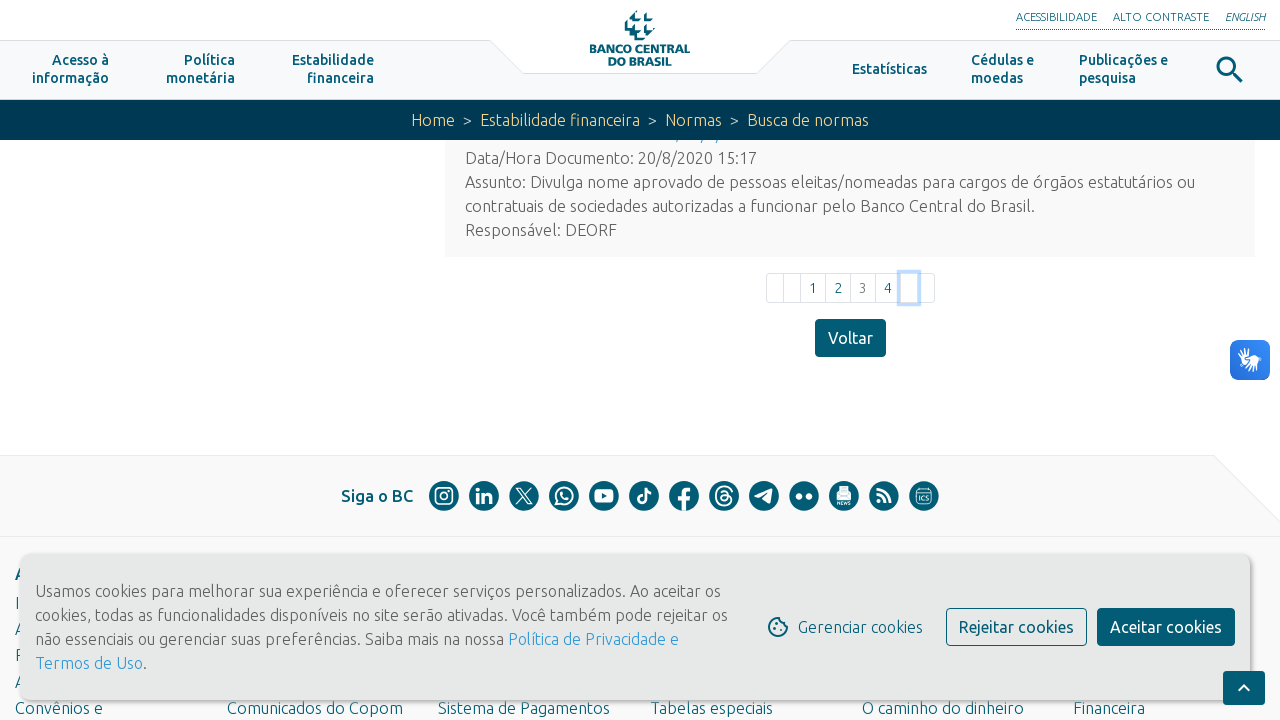

Checked for Next button on page 3
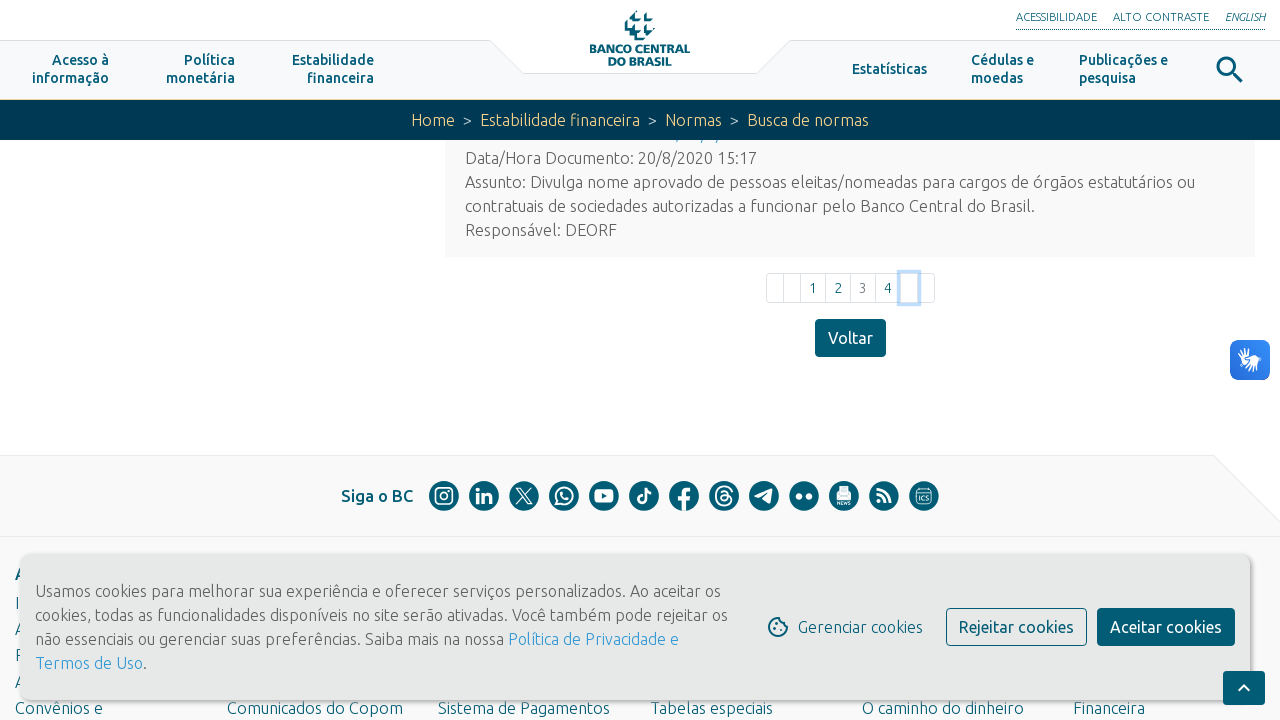

Clicked Next button to navigate from page 3 to page 4
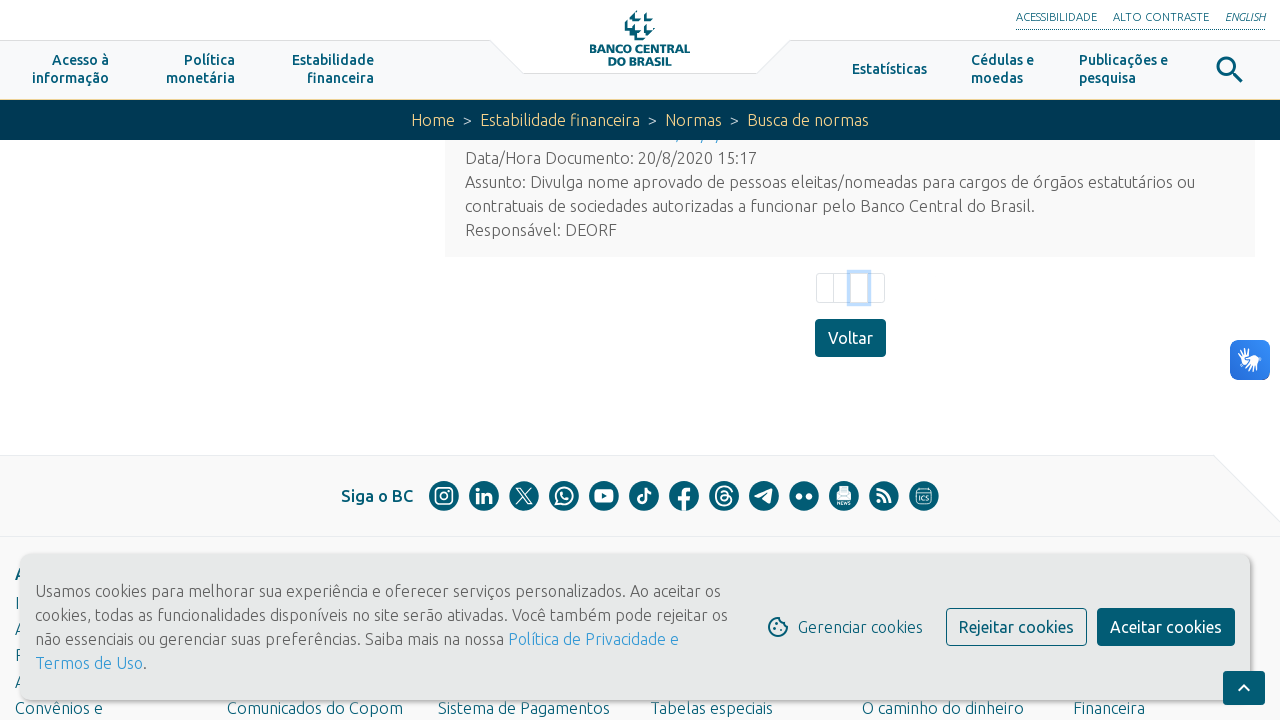

New page 4 pagination loaded
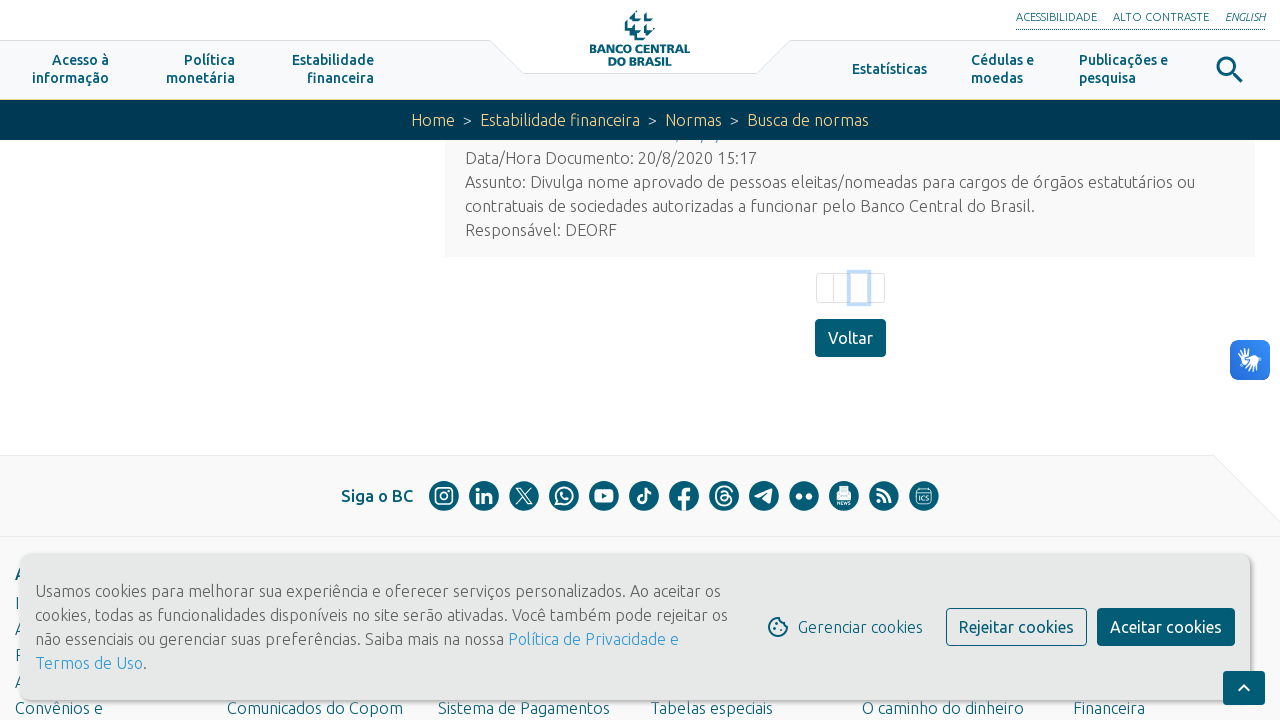

Waited for page content to stabilize
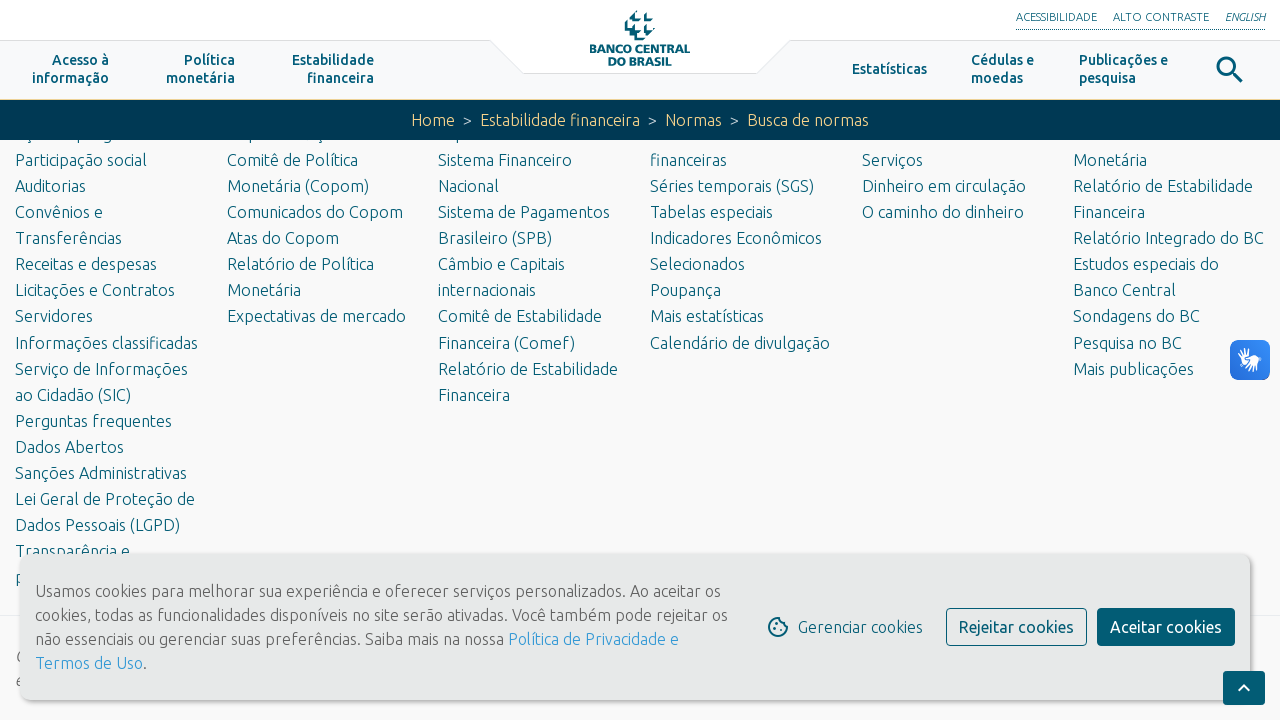

Pagination visible on page 4
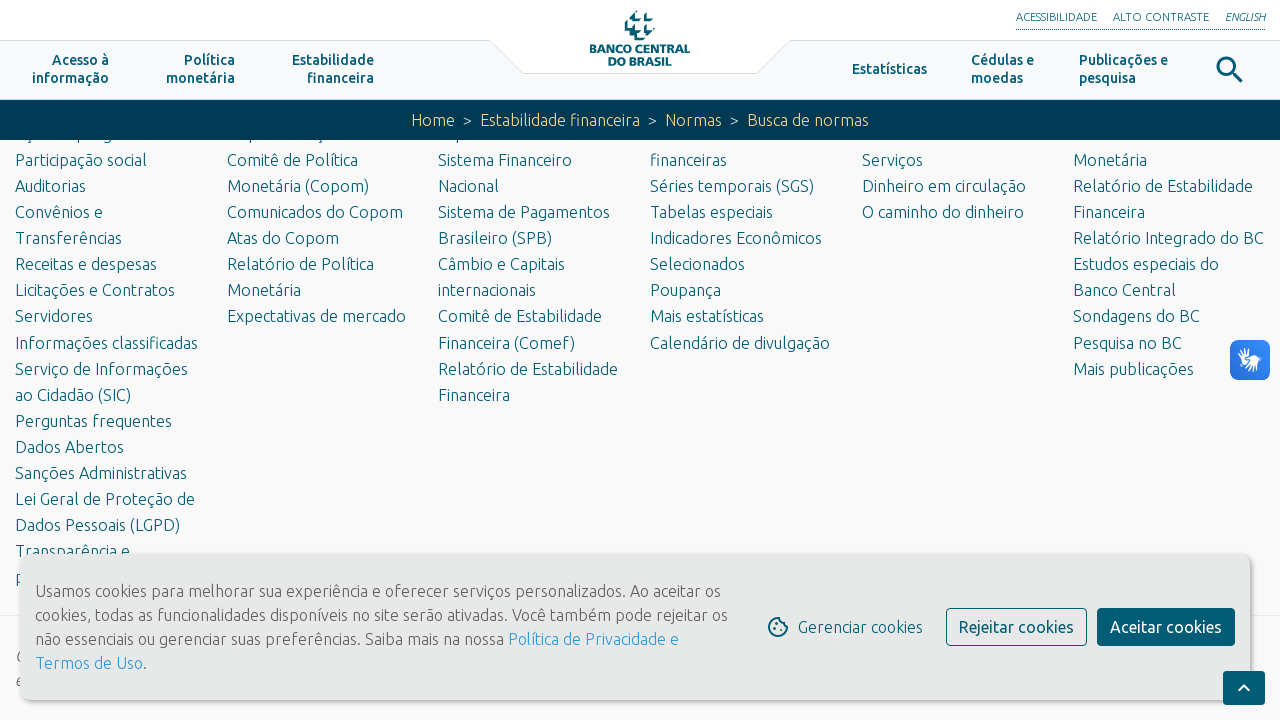

Checked for Next button on page 4
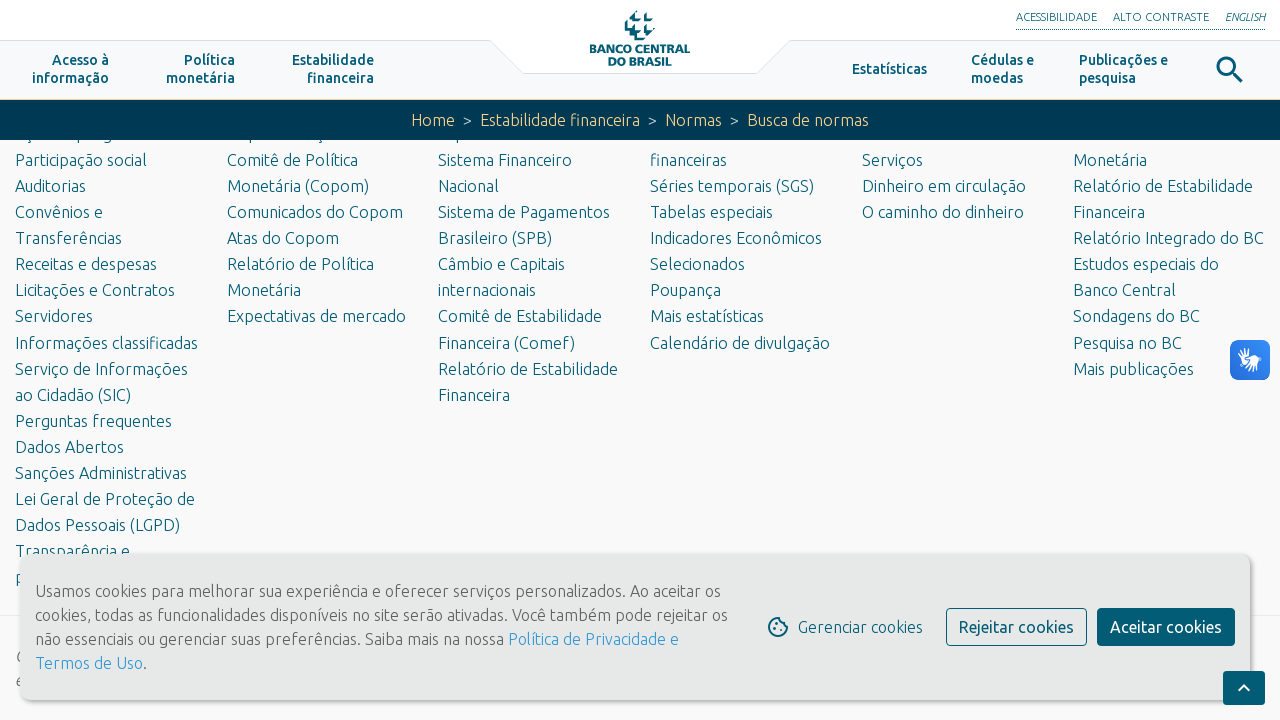

No Next button found on page 4 - pagination complete
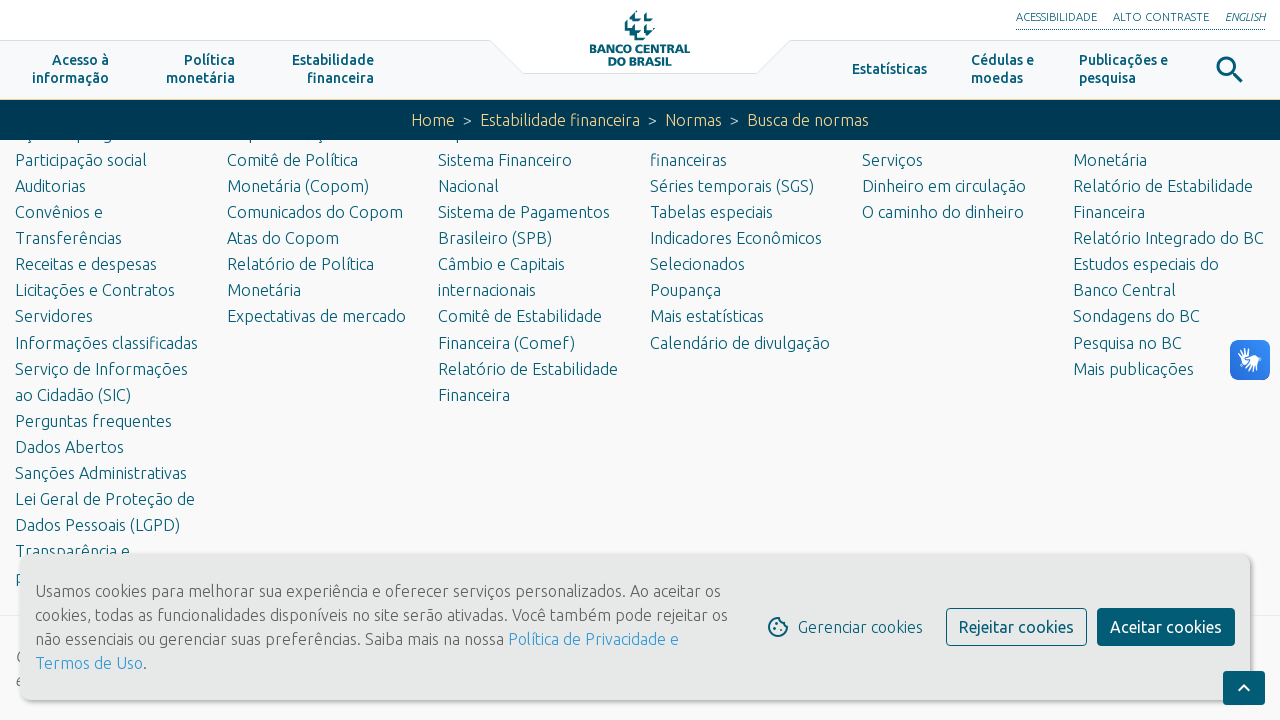

Final verification: pagination element present on results page
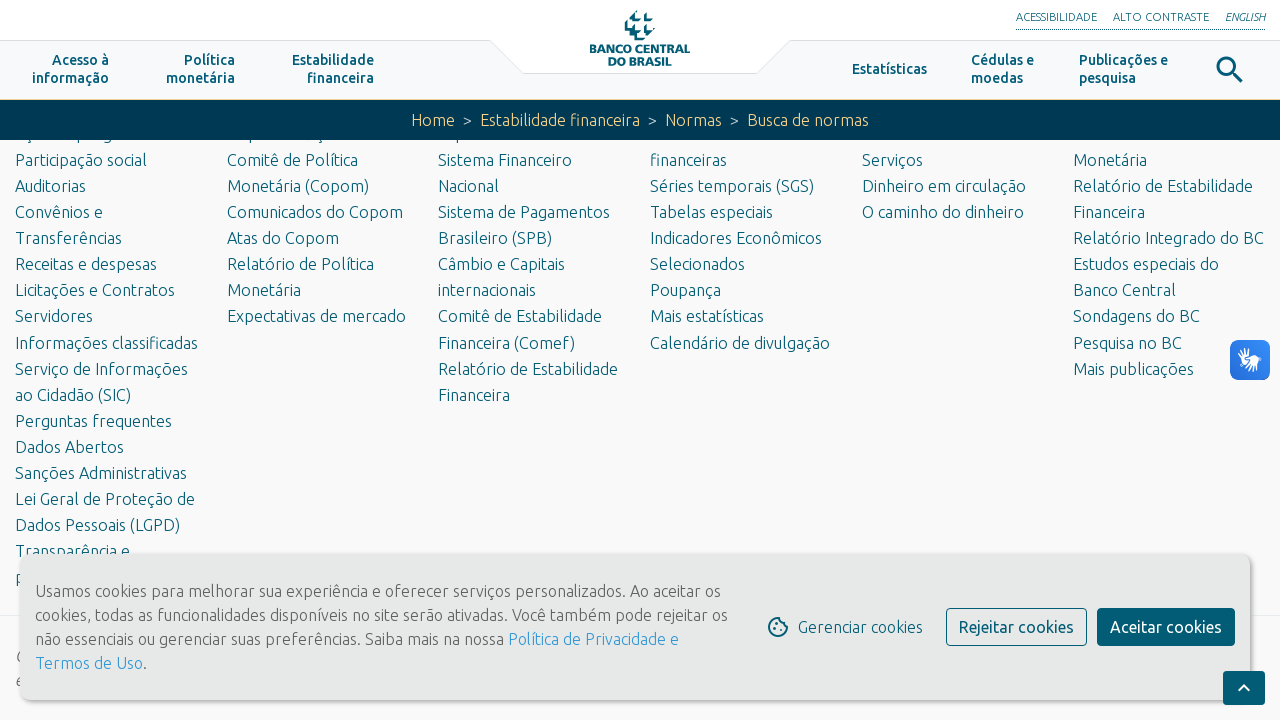

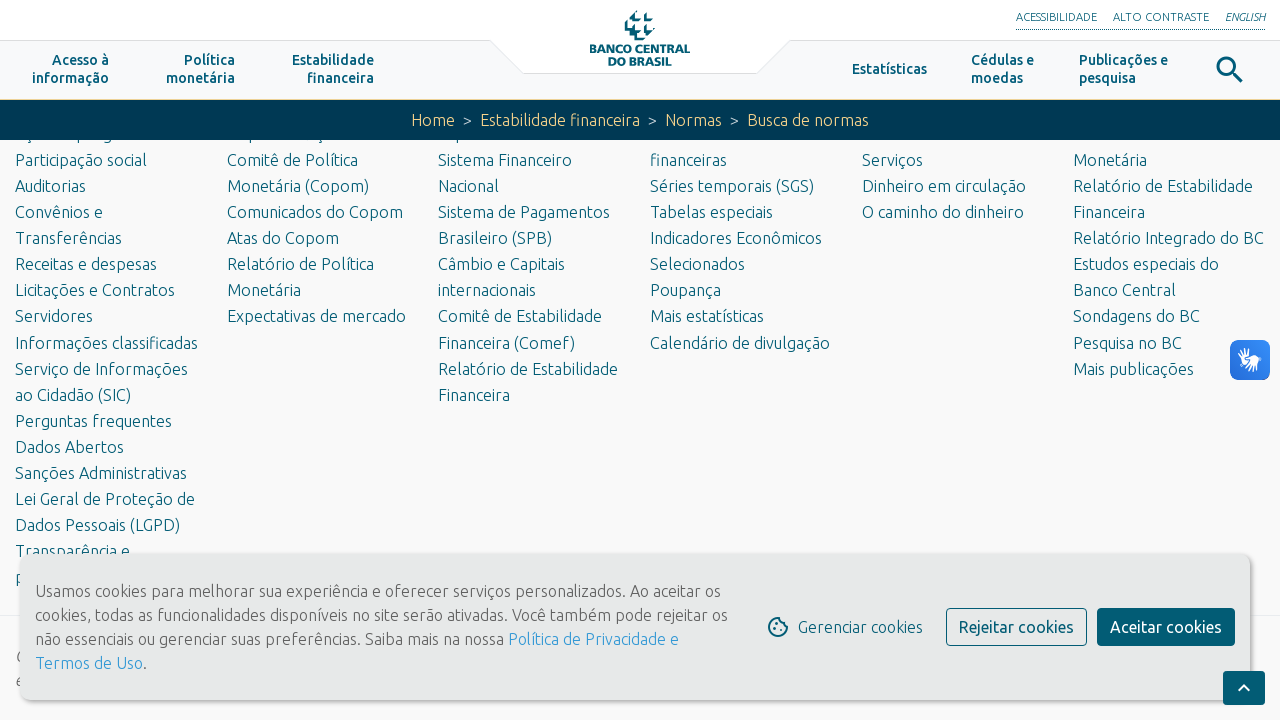